Checks that all form labels (Full Name, Email, Current Address, Permanent Address) are displayed on the Text Box page

Starting URL: https://demoqa.com/text-box

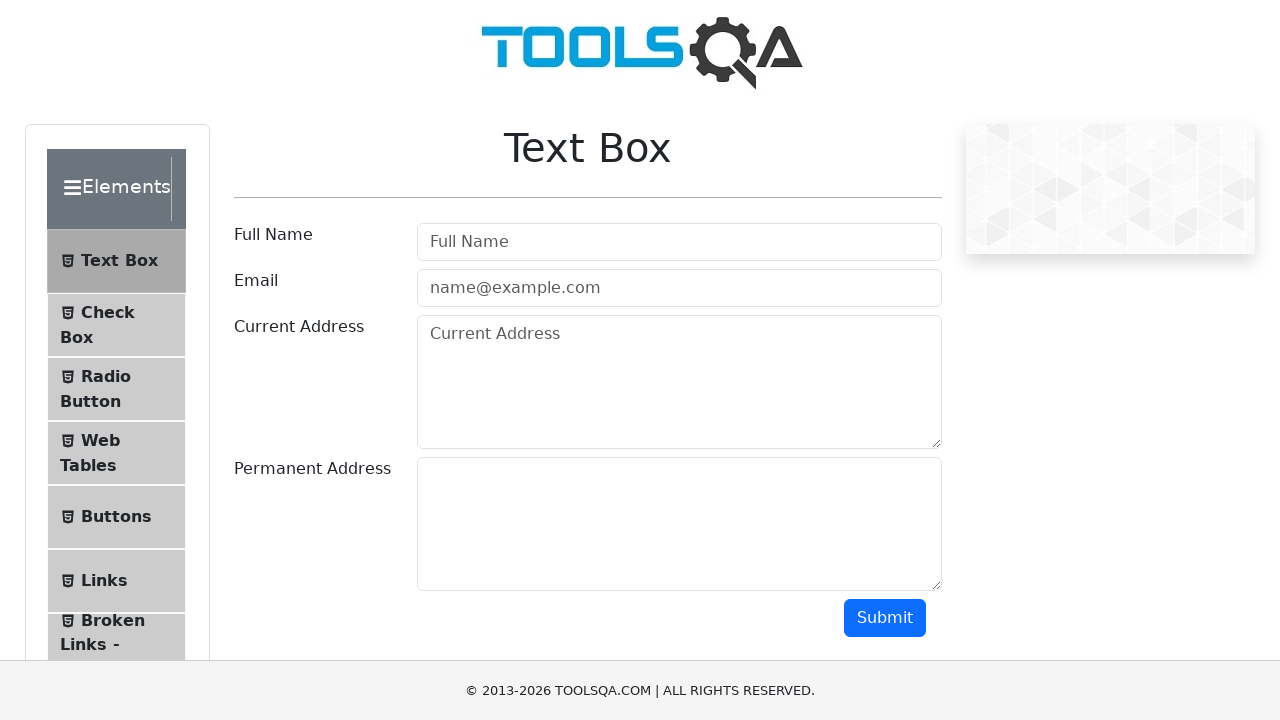

Navigated to Text Box page
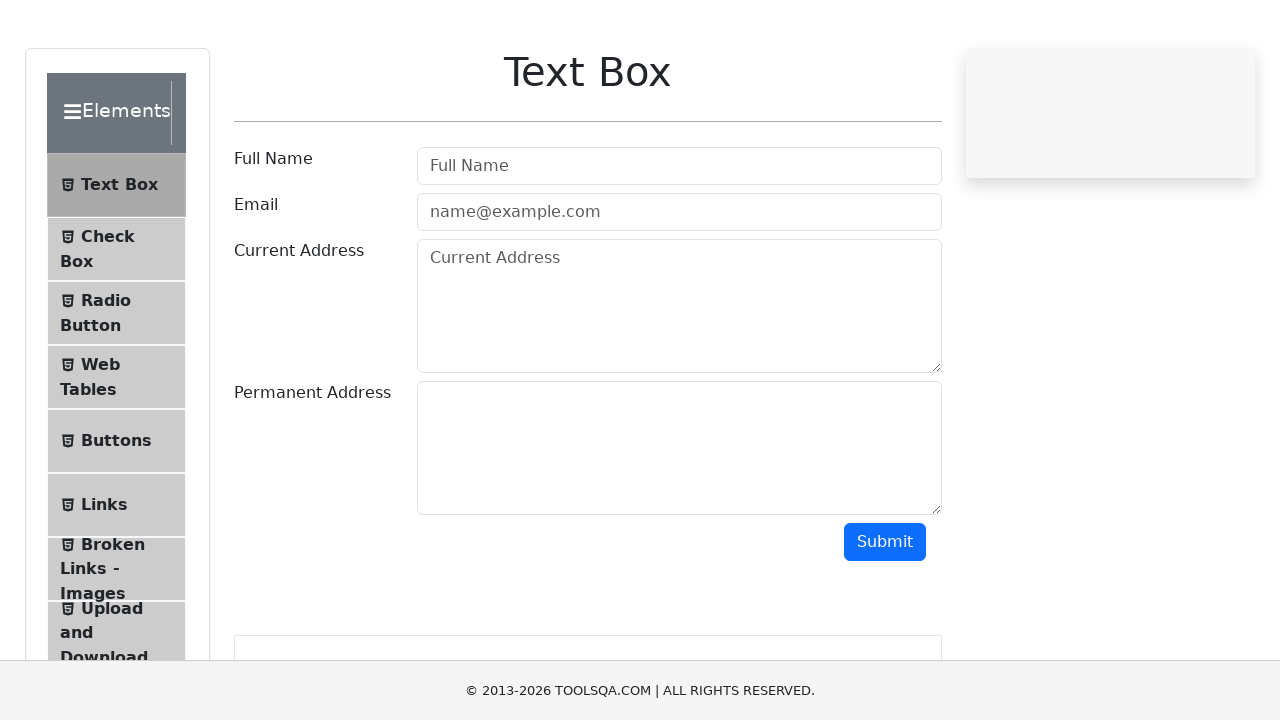

Retrieved Full Name label text
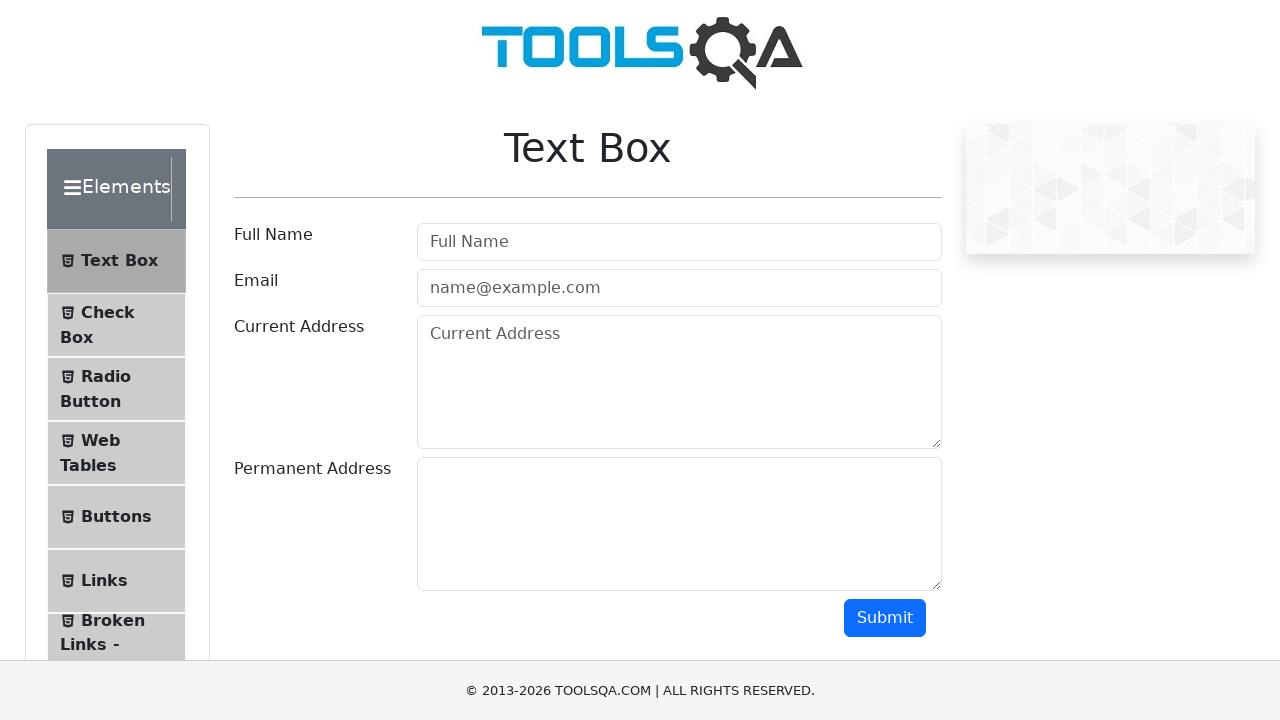

Retrieved Email label text
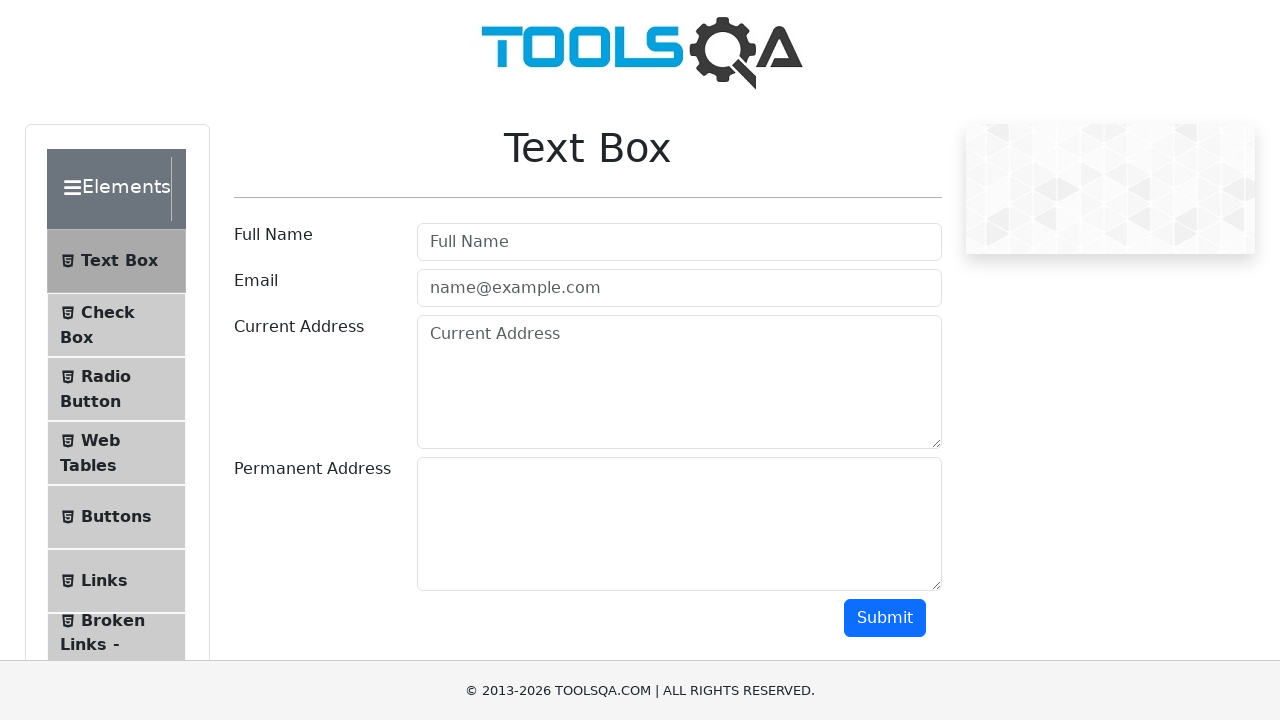

Retrieved Current Address label text
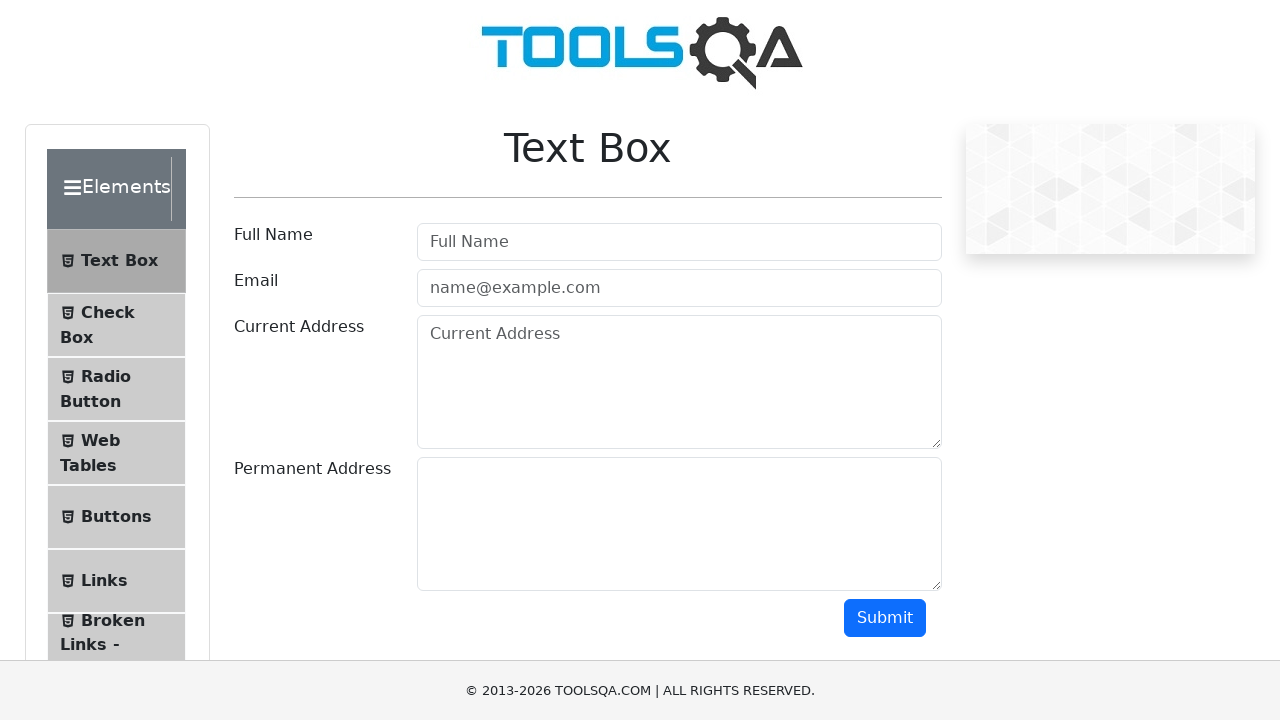

Retrieved Permanent Address label text
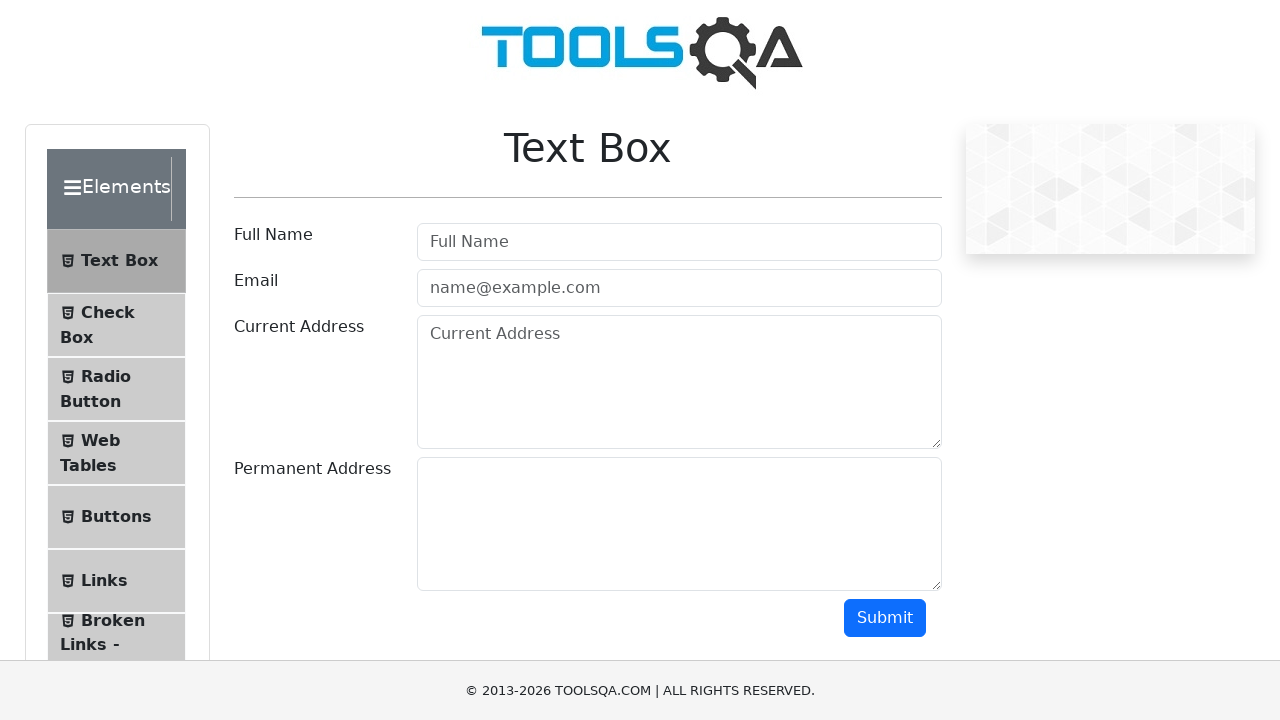

Verified Full Name label is displayed correctly
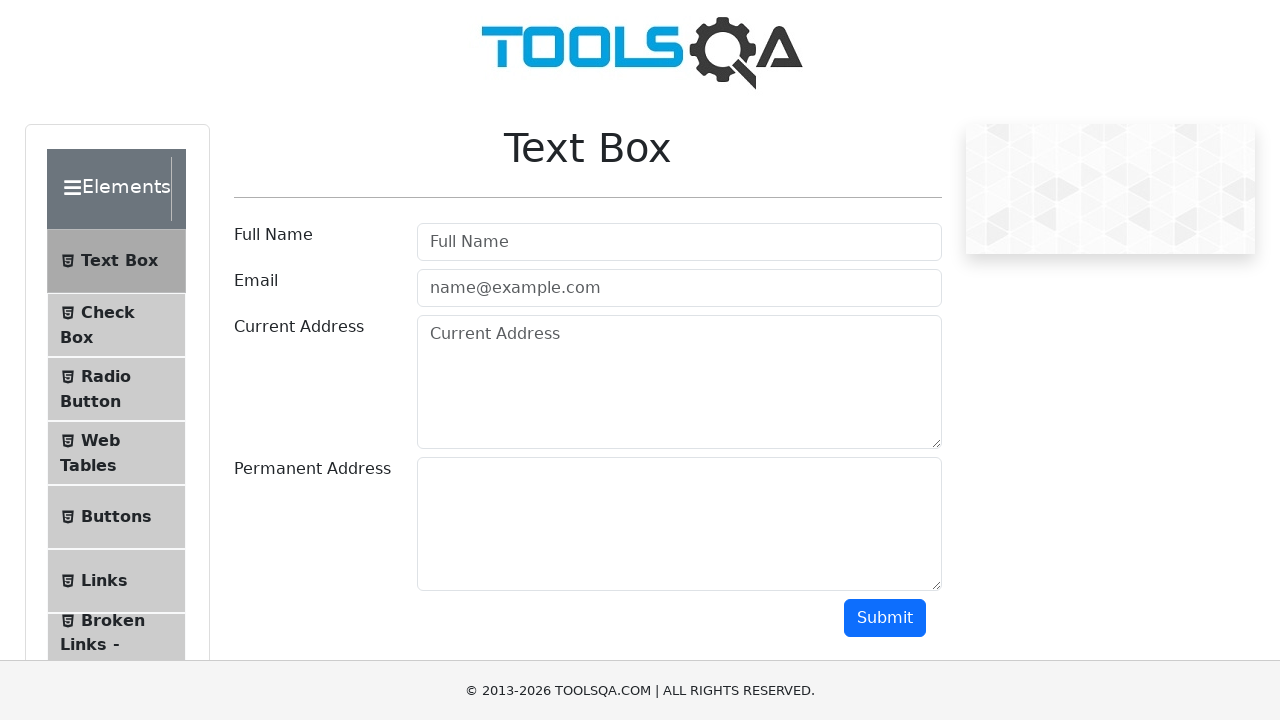

Verified Current Address label is displayed correctly
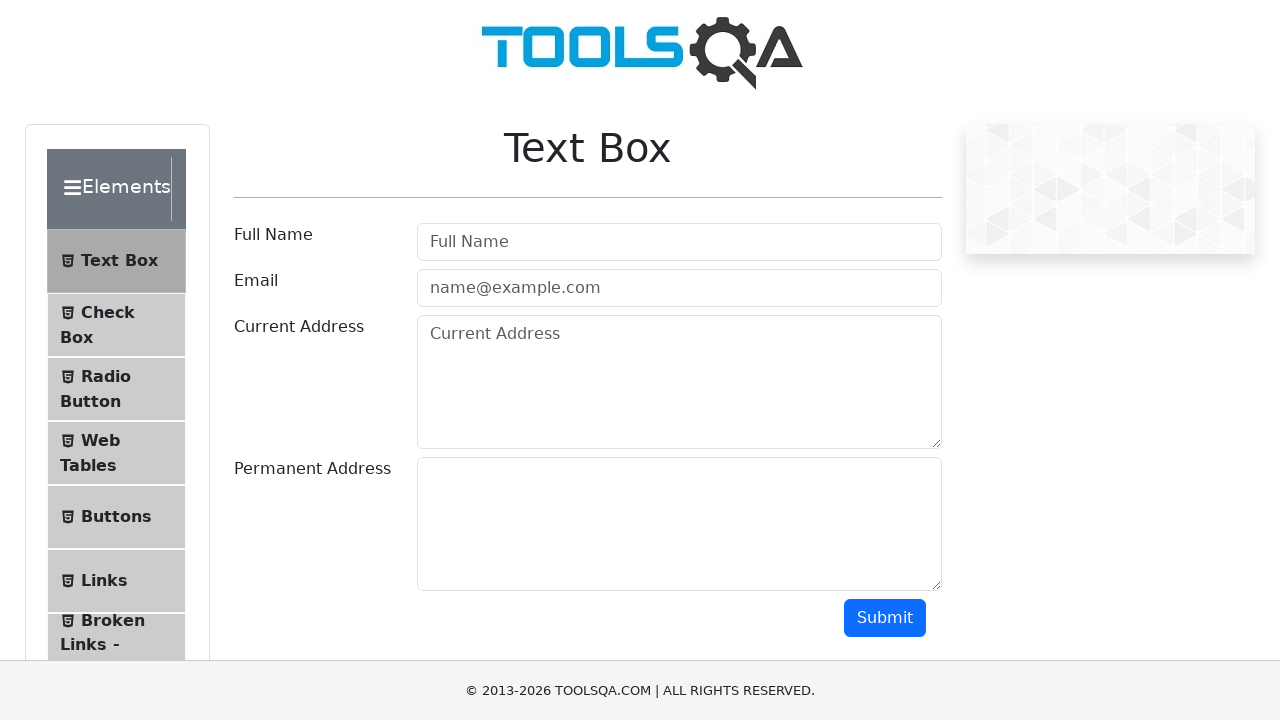

Verified Permanent Address label is displayed correctly
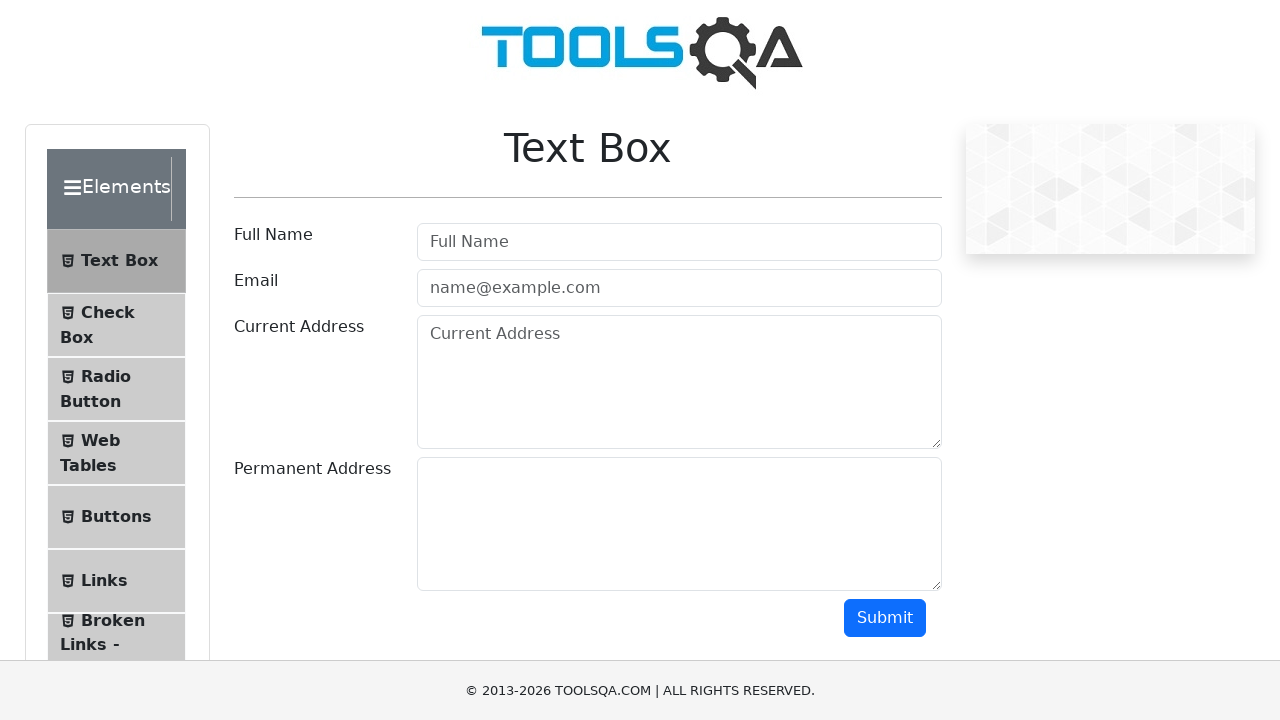

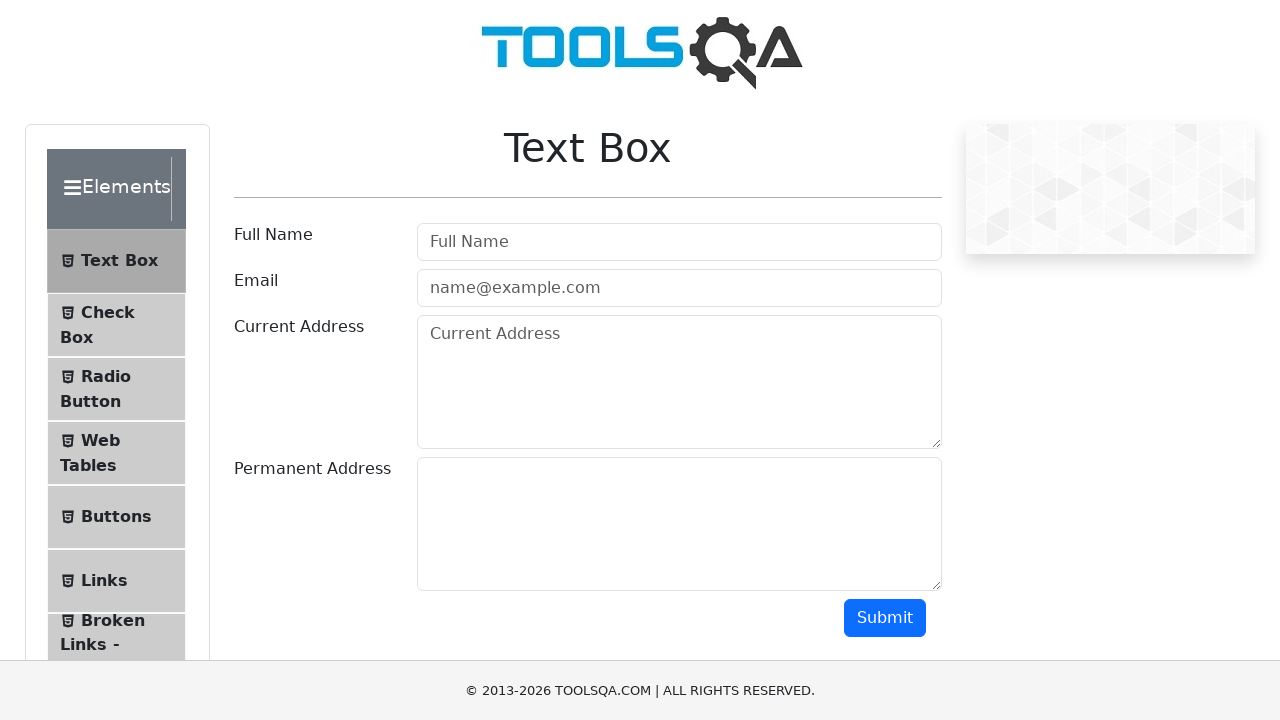